Tests JavaScript prompt alert functionality by clicking a button to trigger a prompt, entering text into the prompt, accepting it, and verifying the entered text is displayed on the page.

Starting URL: https://demoqa.com/alerts

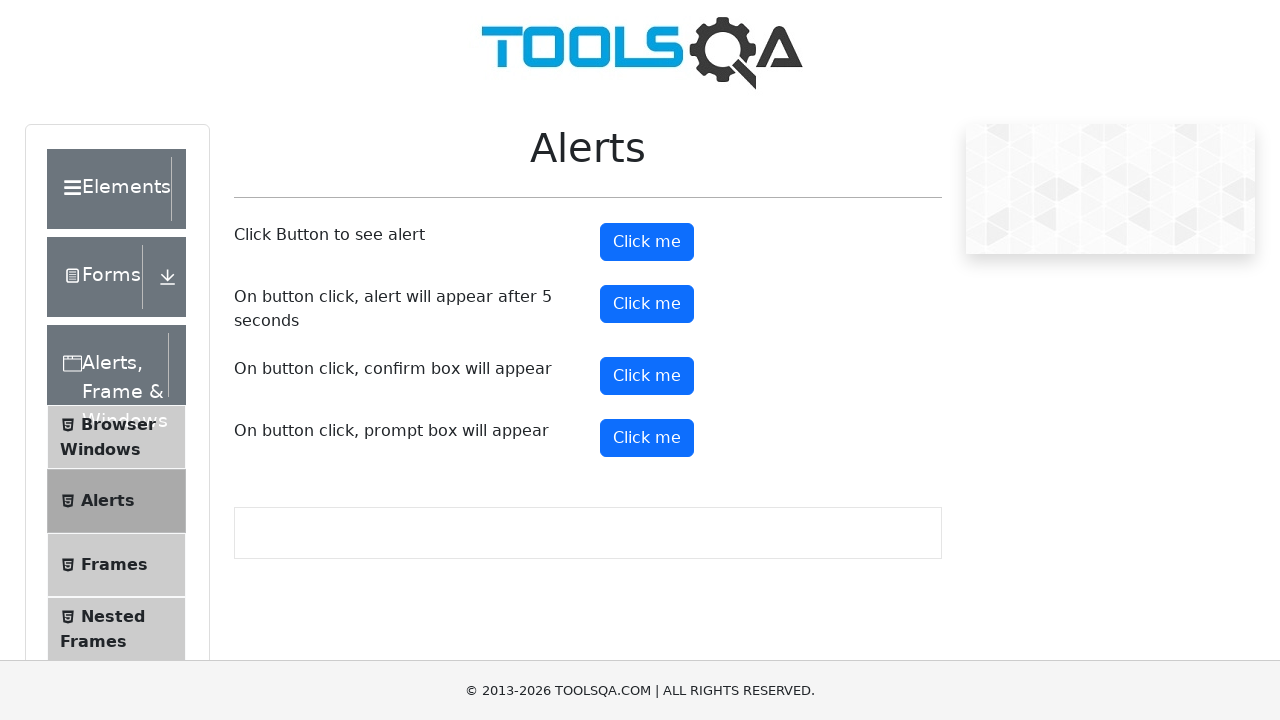

Clicked prompt button to trigger the alert dialog at (647, 438) on #promtButton
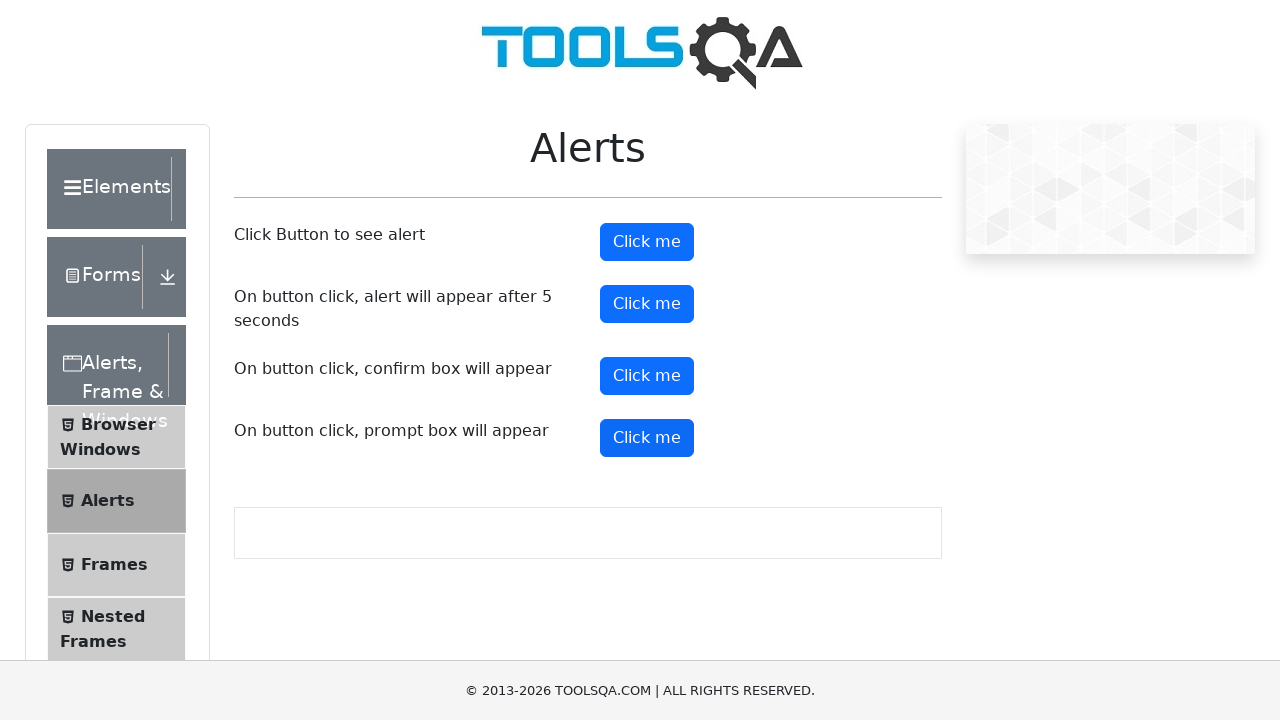

Set up dialog handler to accept prompt with text 'welcome to python'
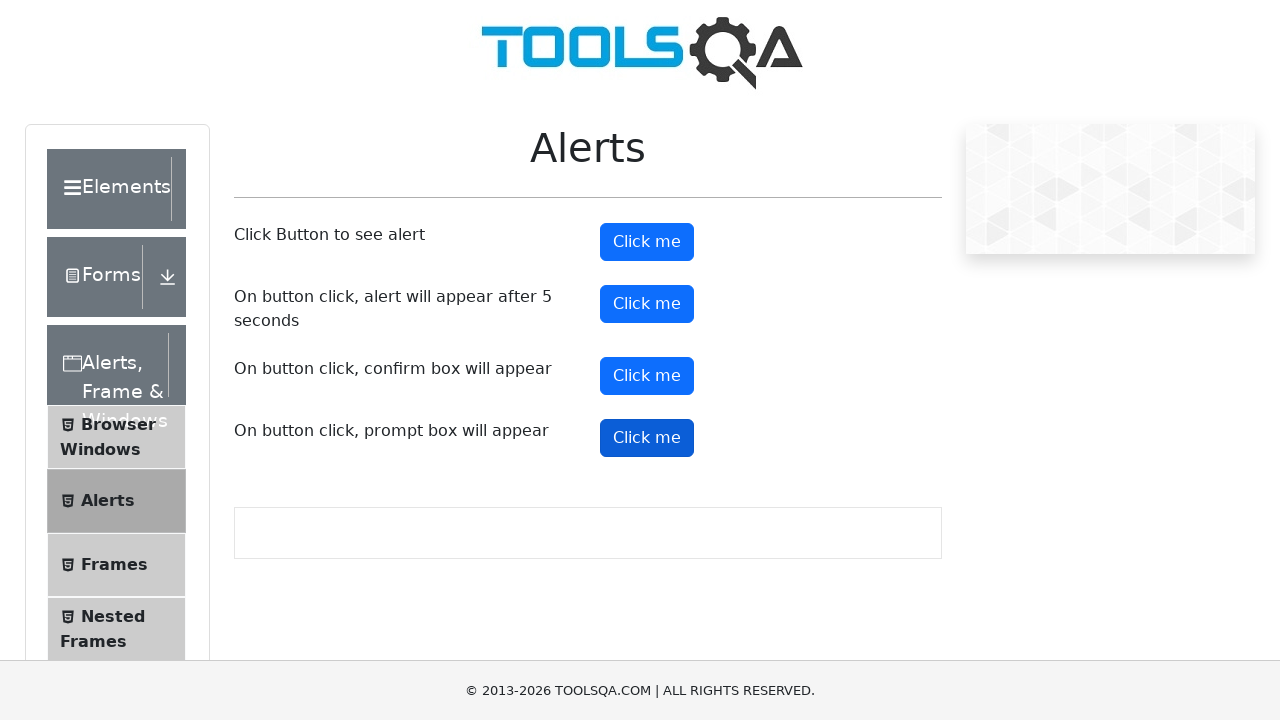

Clicked prompt button again to trigger the dialog at (647, 438) on #promtButton
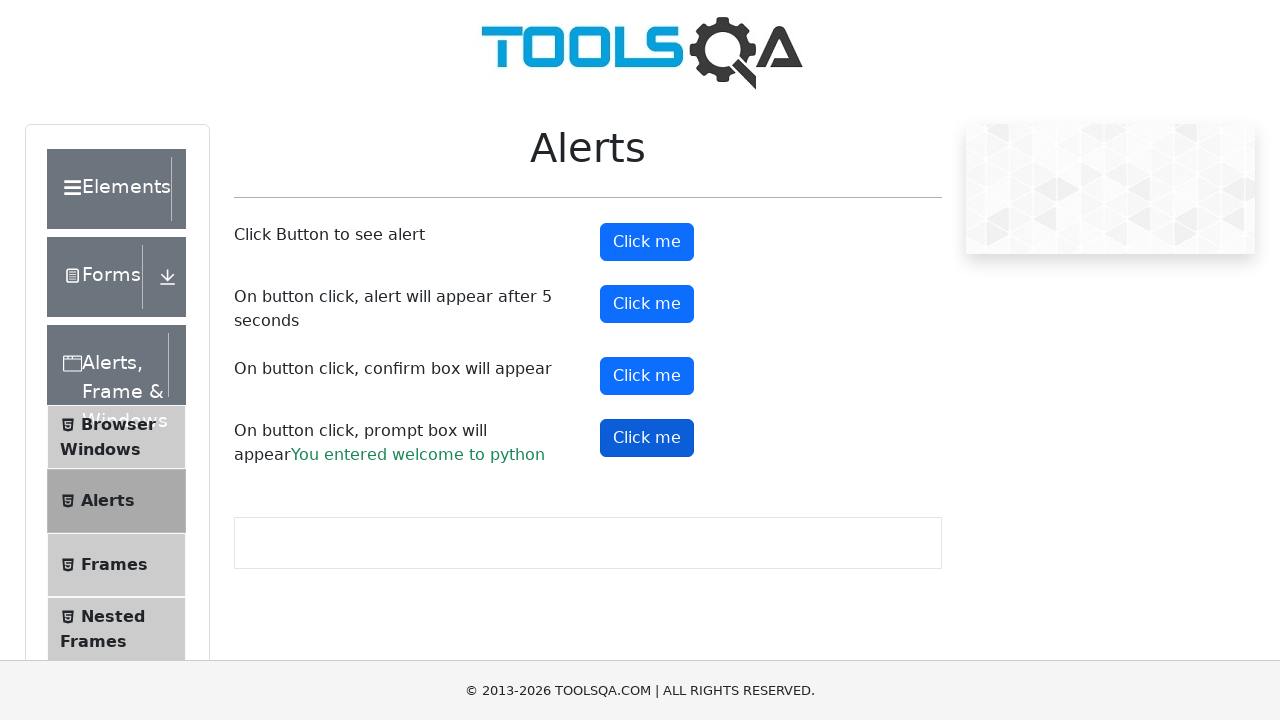

Verified that the prompt result text appeared on the page
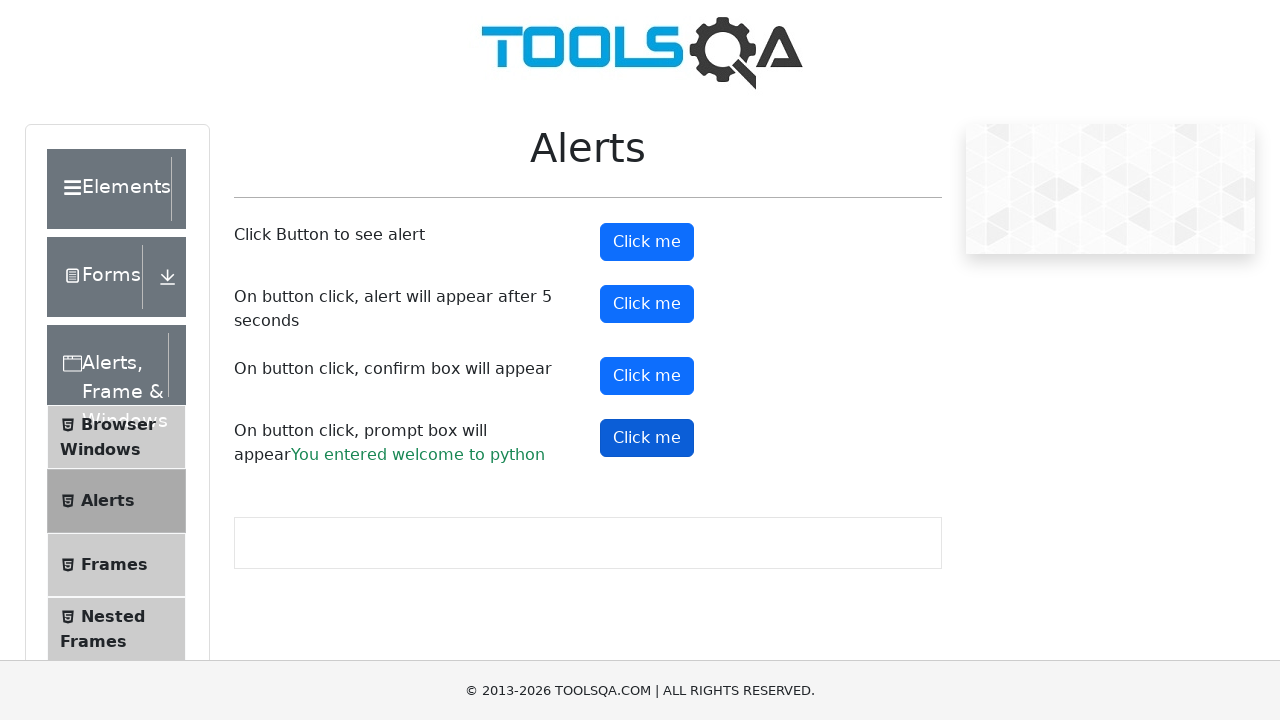

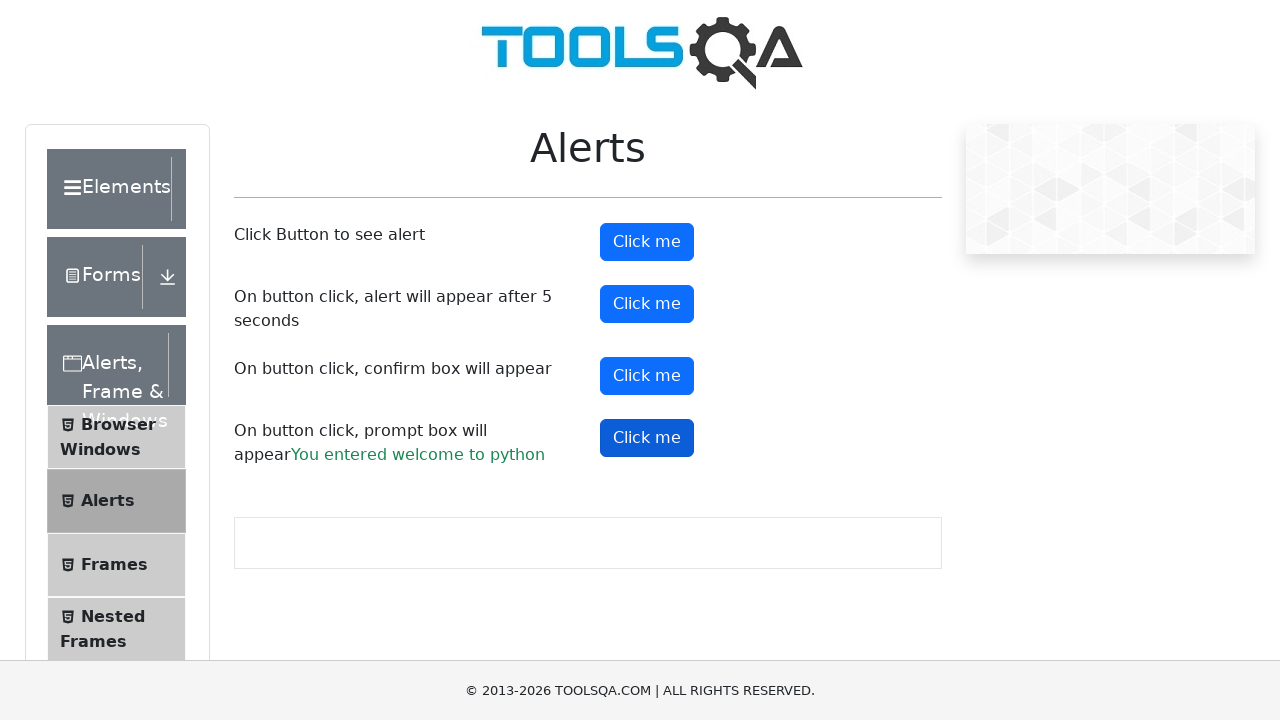